Tests scrolling functionality by scrolling down to the footer element "CYDEO" and then scrolling back up to the "Home" link using Actions class

Starting URL: https://practice.cydeo.com/

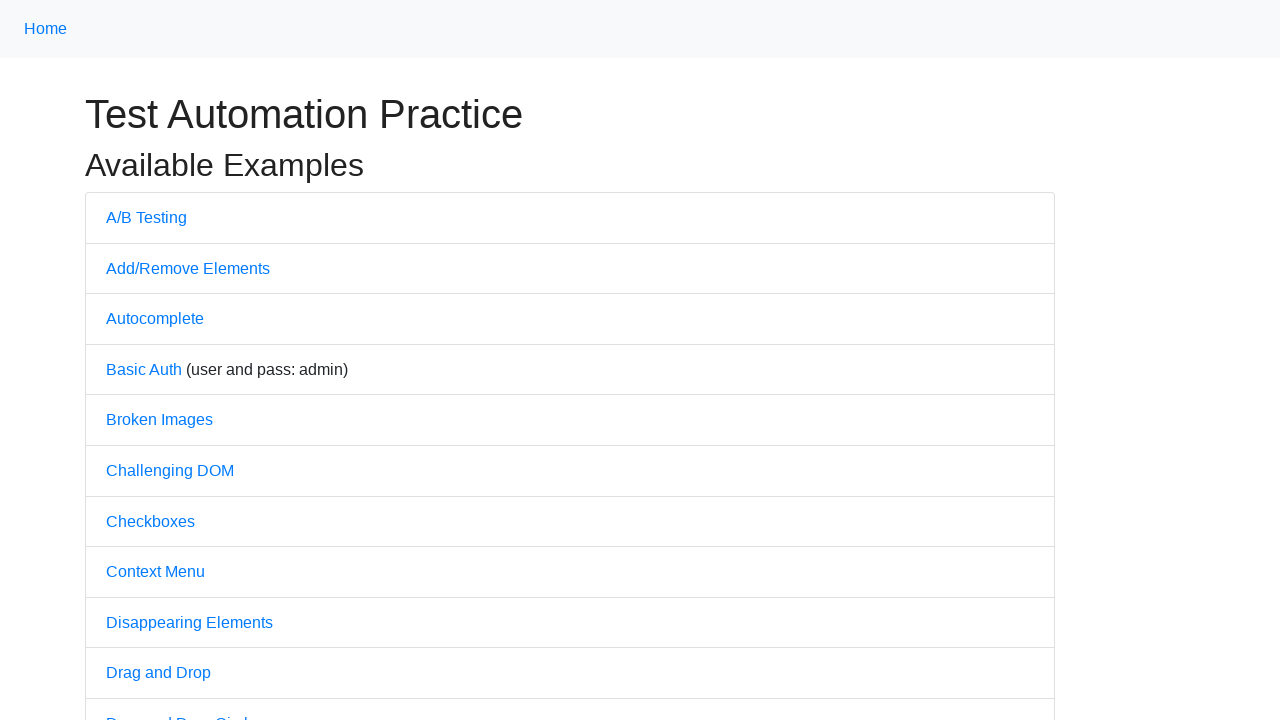

Located CYDEO footer element
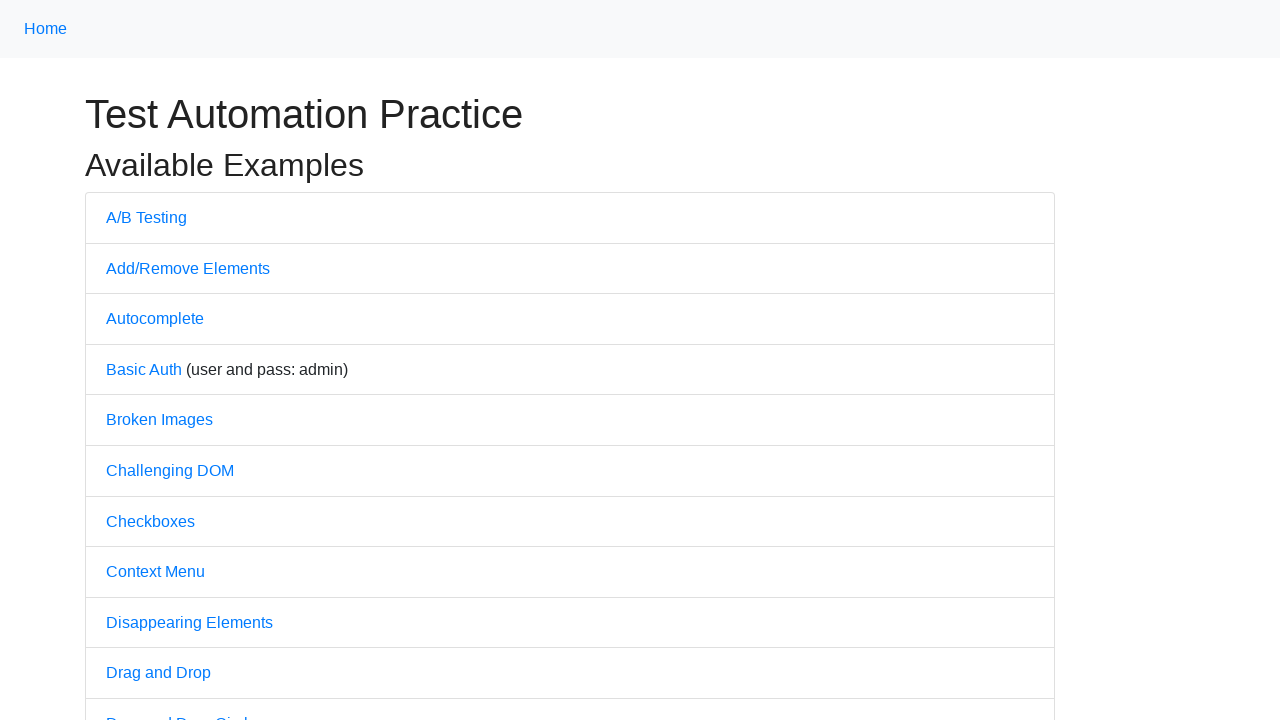

Scrolled down to CYDEO footer element
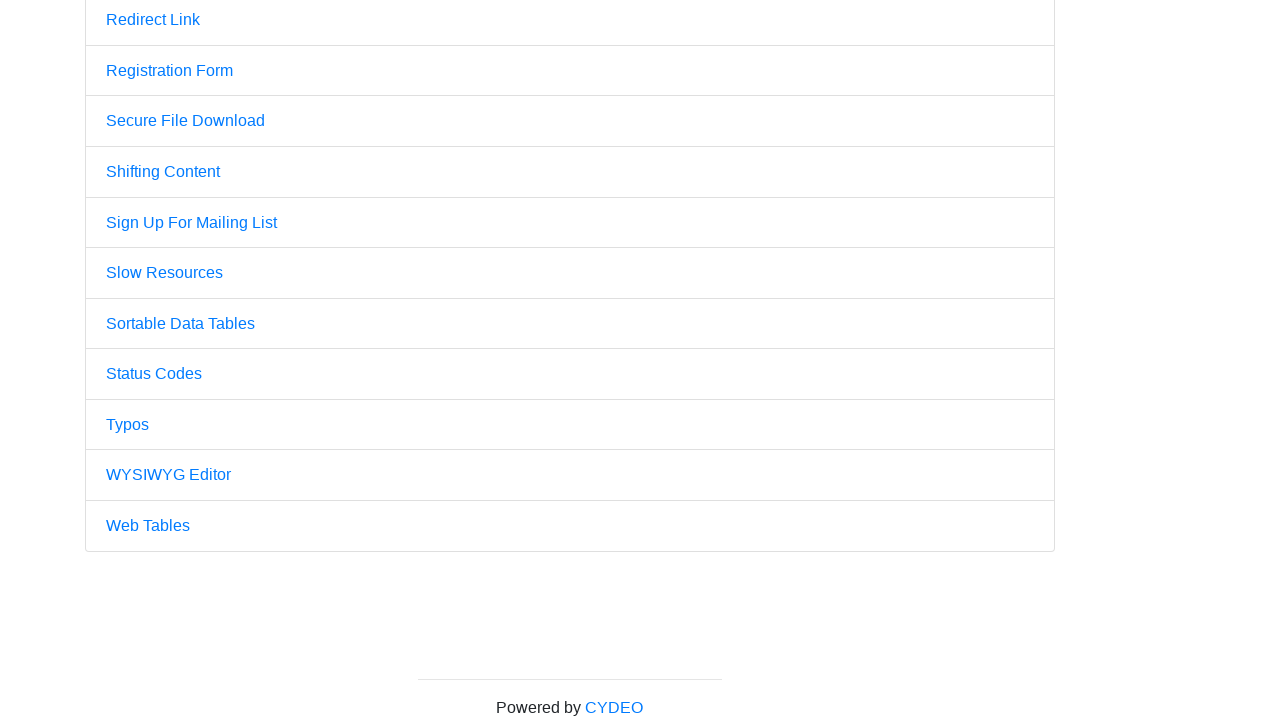

Located Home link element
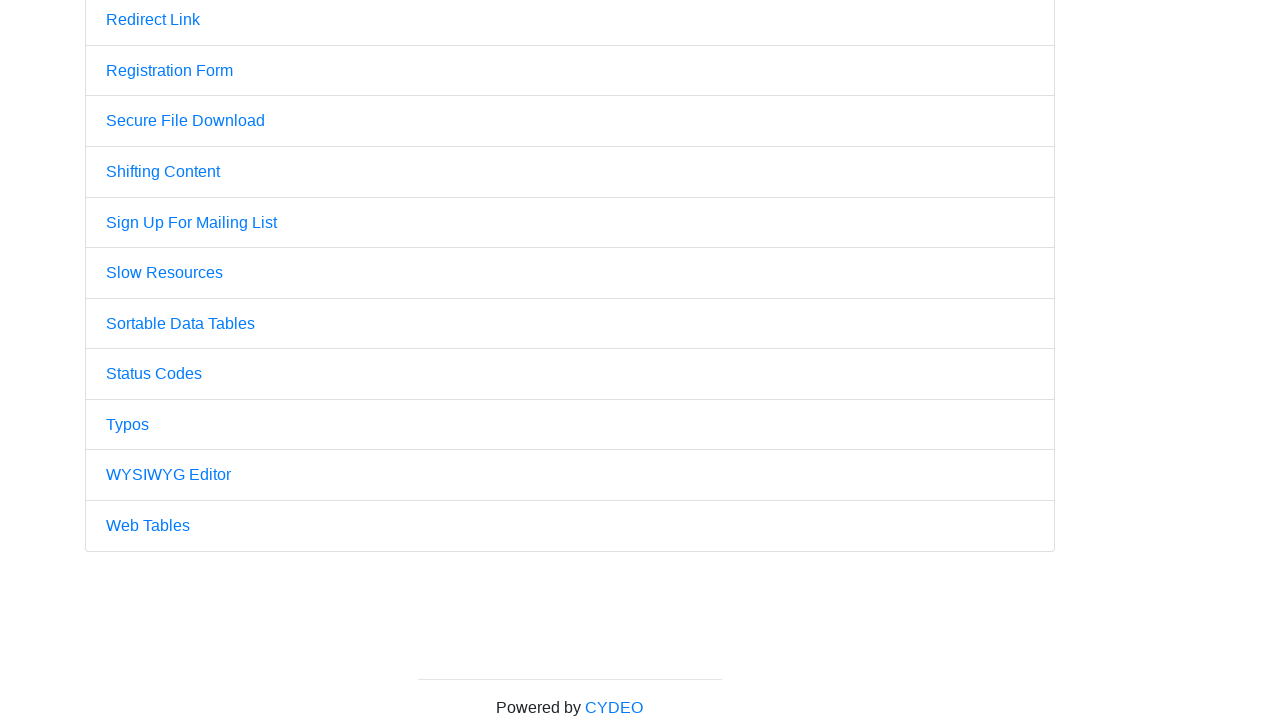

Scrolled back up to Home link
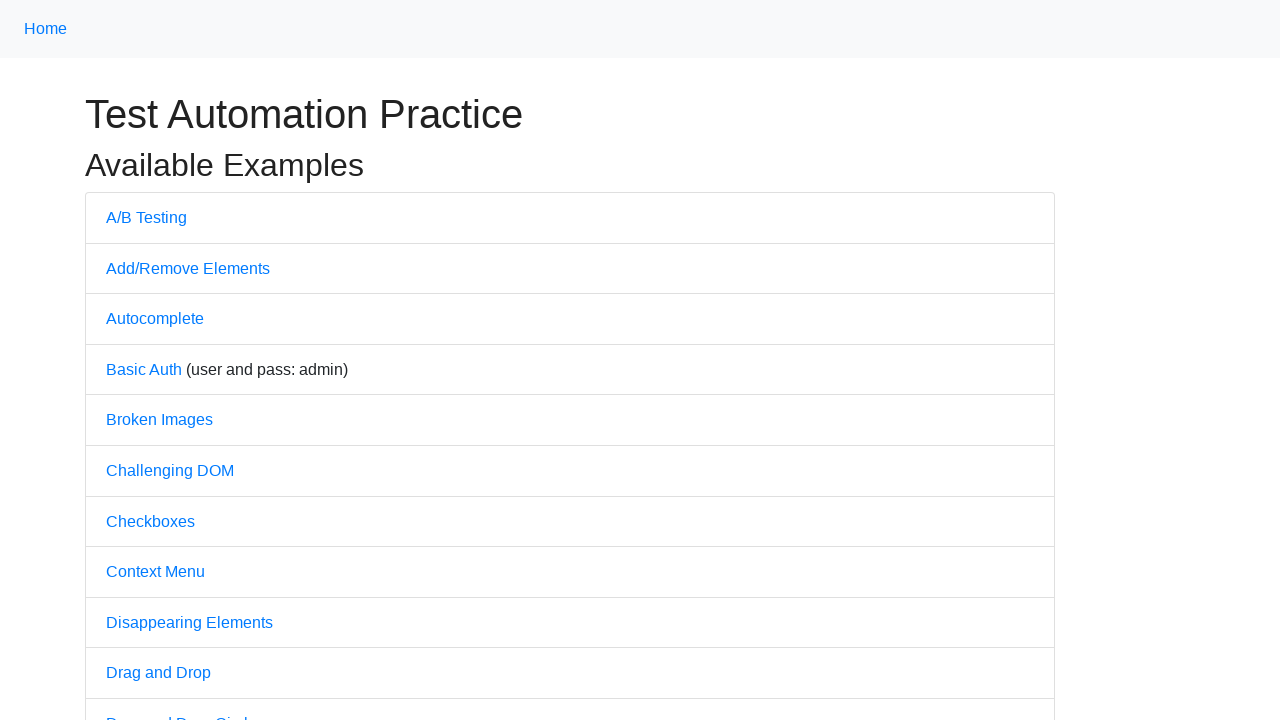

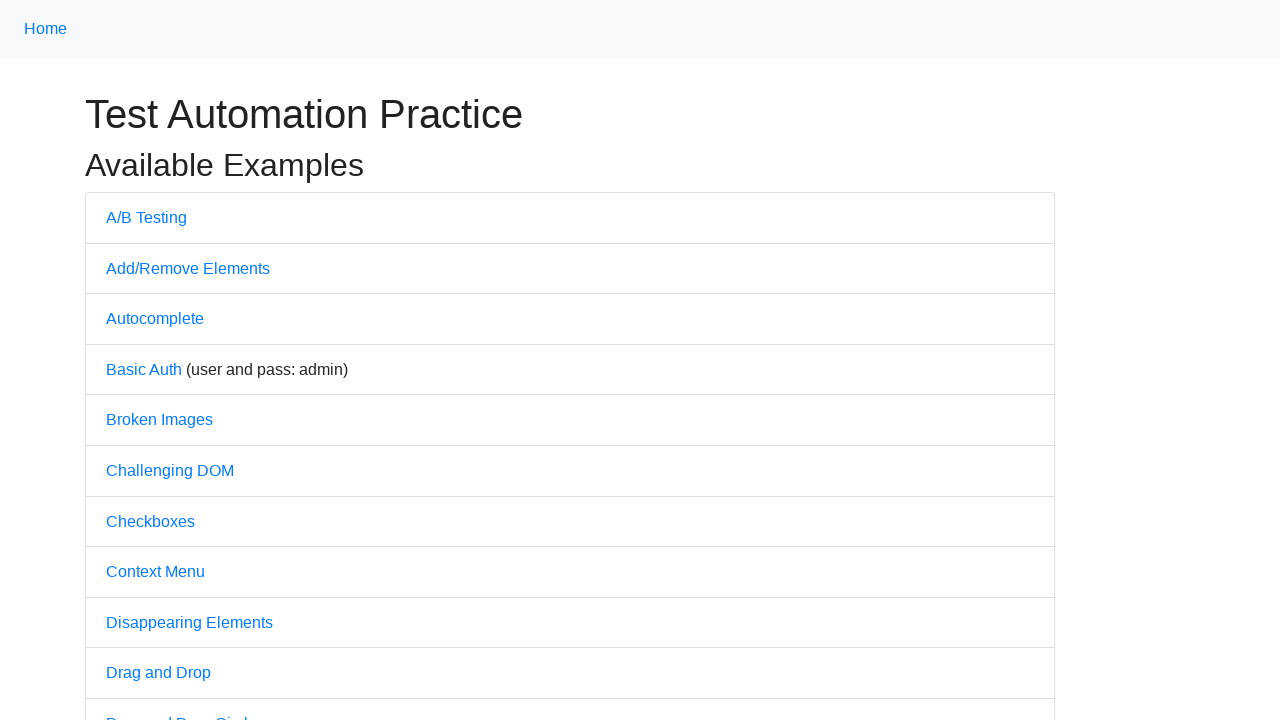